Tests iframe handling by switching to a frame and entering text in an input field within the iframe

Starting URL: https://demo.automationtesting.in/Frames.html

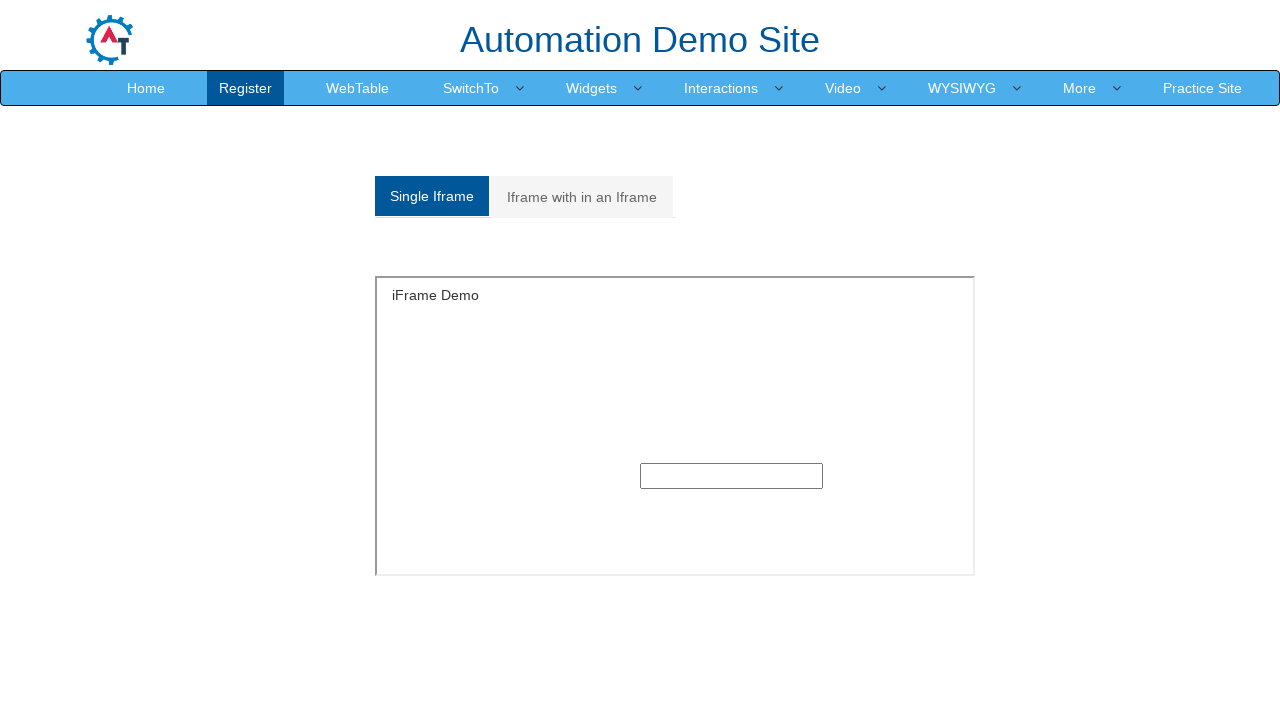

Located iframe element with id 'singleframe'
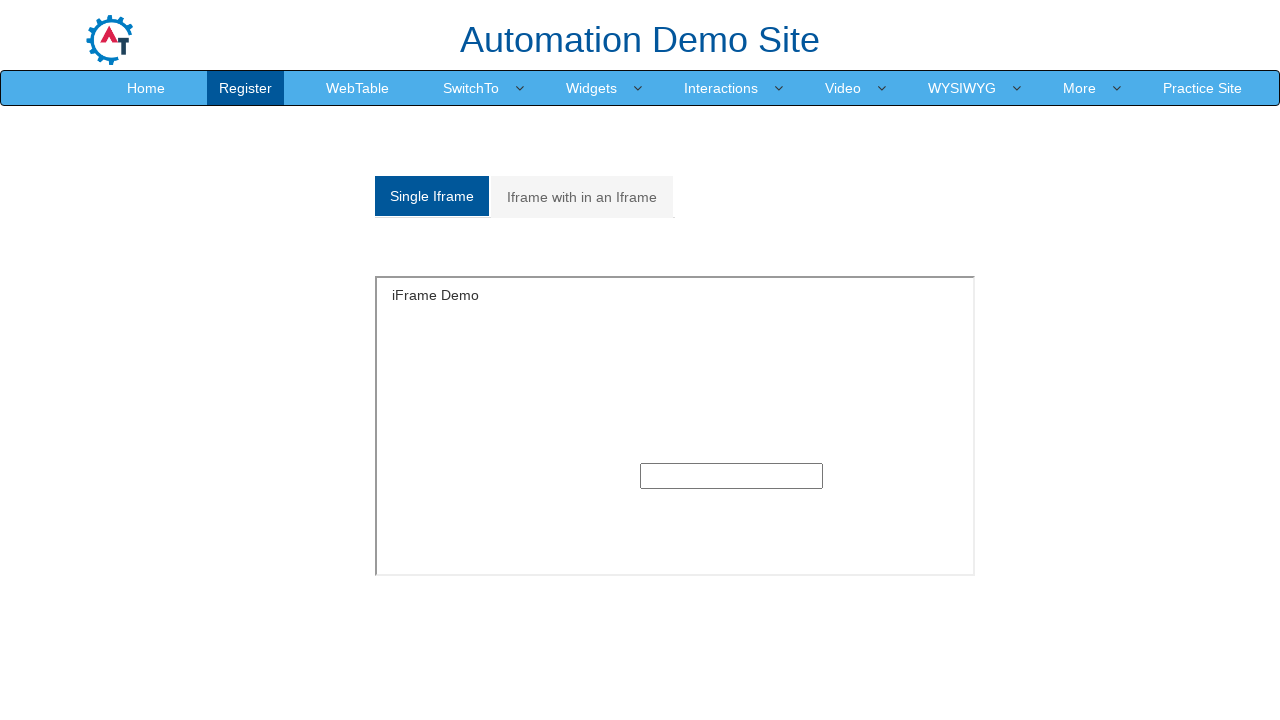

Entered text '123' in input field within iframe on #singleframe >> internal:control=enter-frame >> xpath=//input[@type='text']
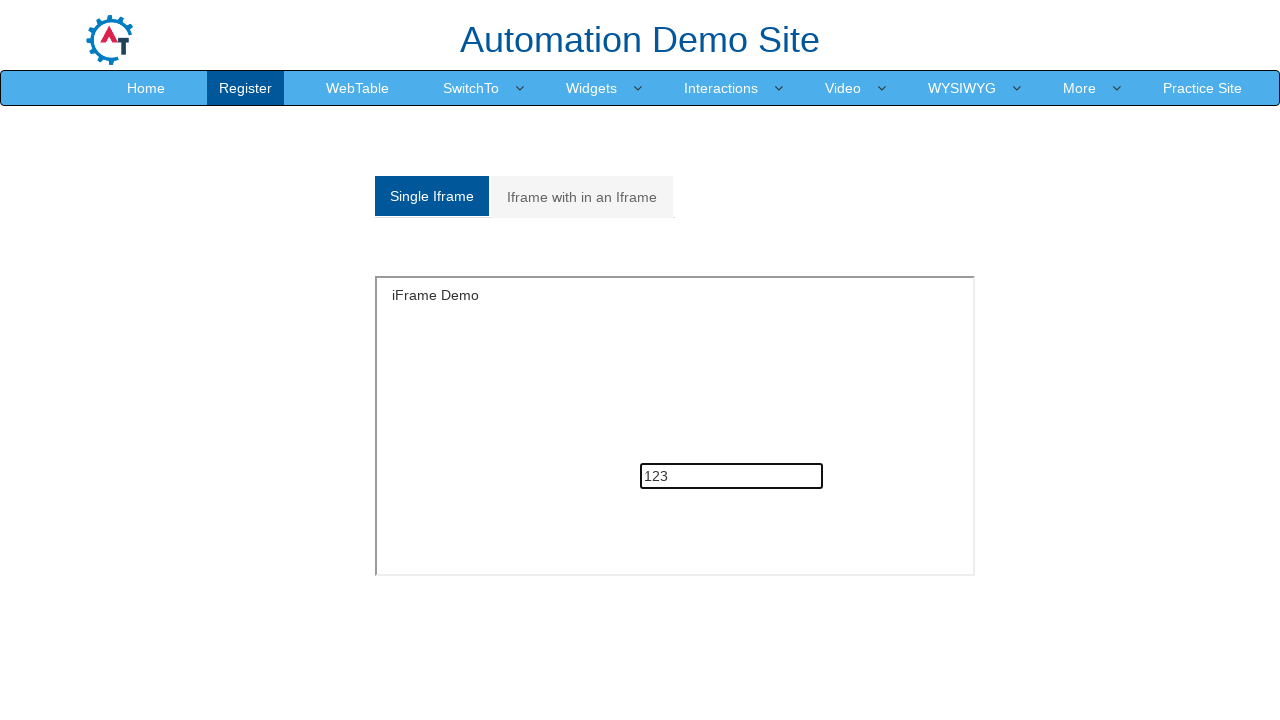

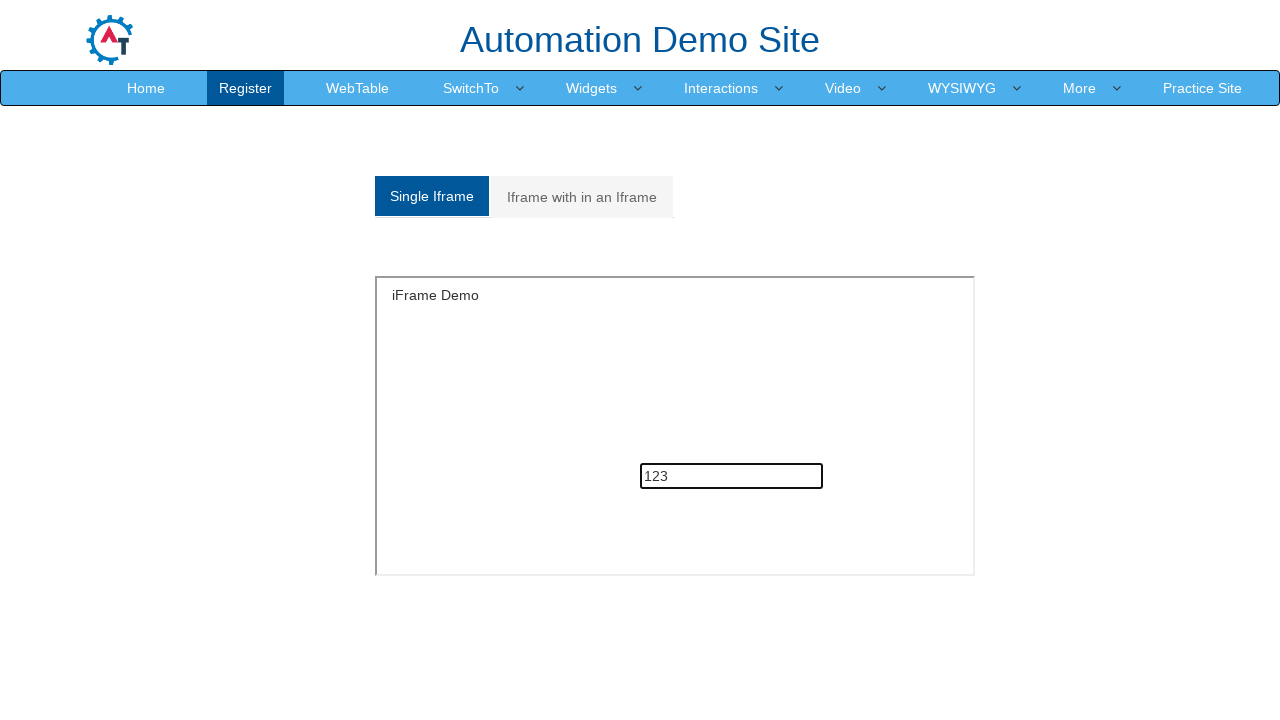